Tests that a doctor cannot be added without a password by filling only the username and clicking add.

Starting URL: https://sitetc1kaykywaleskabreno.vercel.app/admin

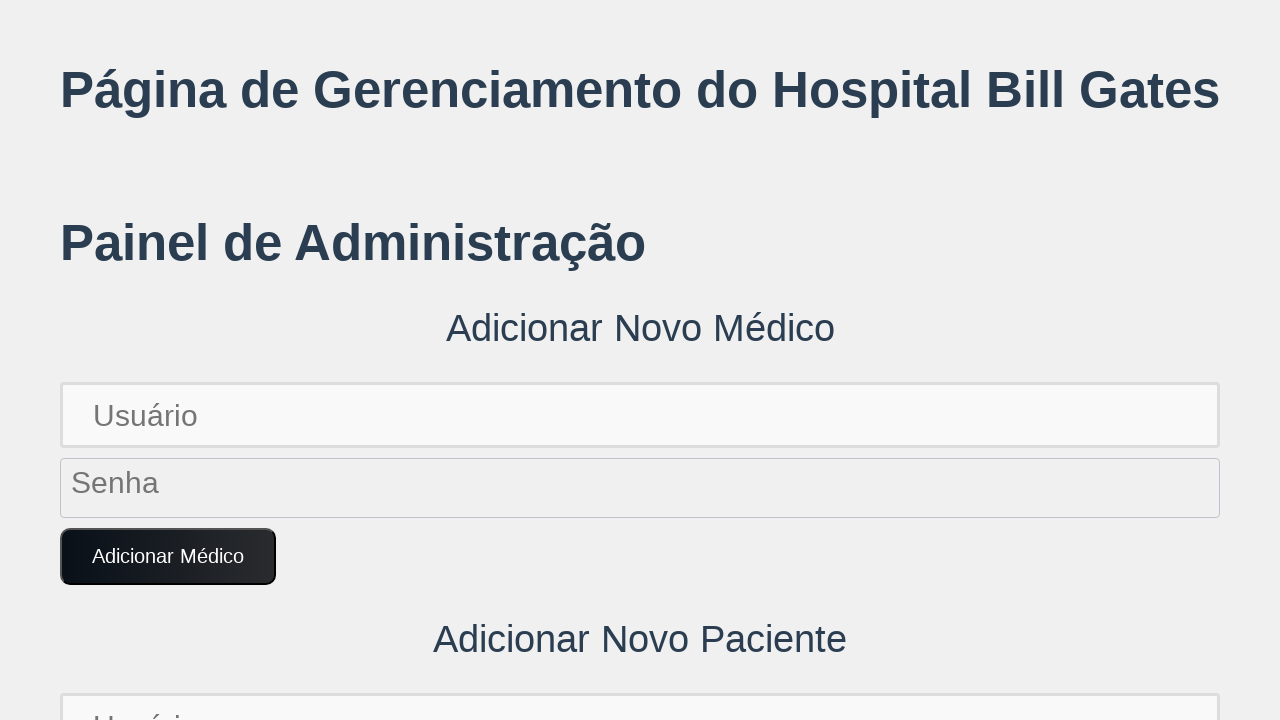

Generated unique doctor username
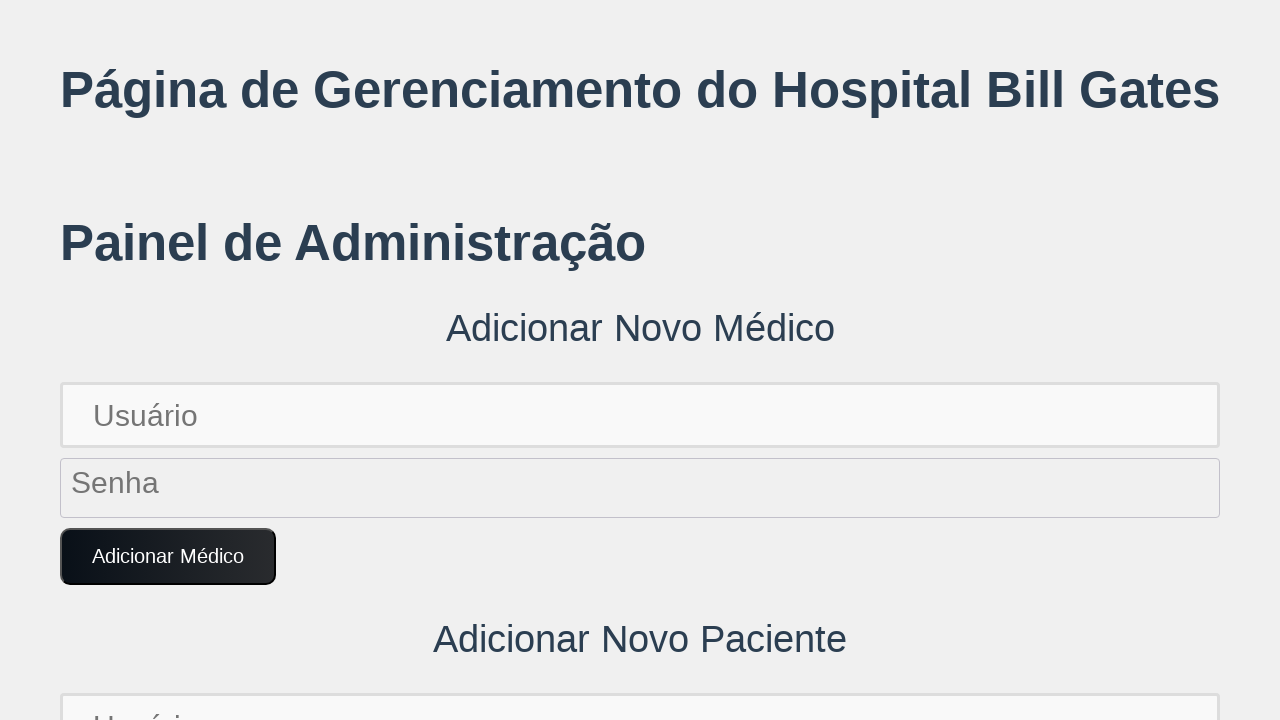

Filled username field with 'Fulanim1704567890456' (password field left empty) on input[placeholder='Usuário']
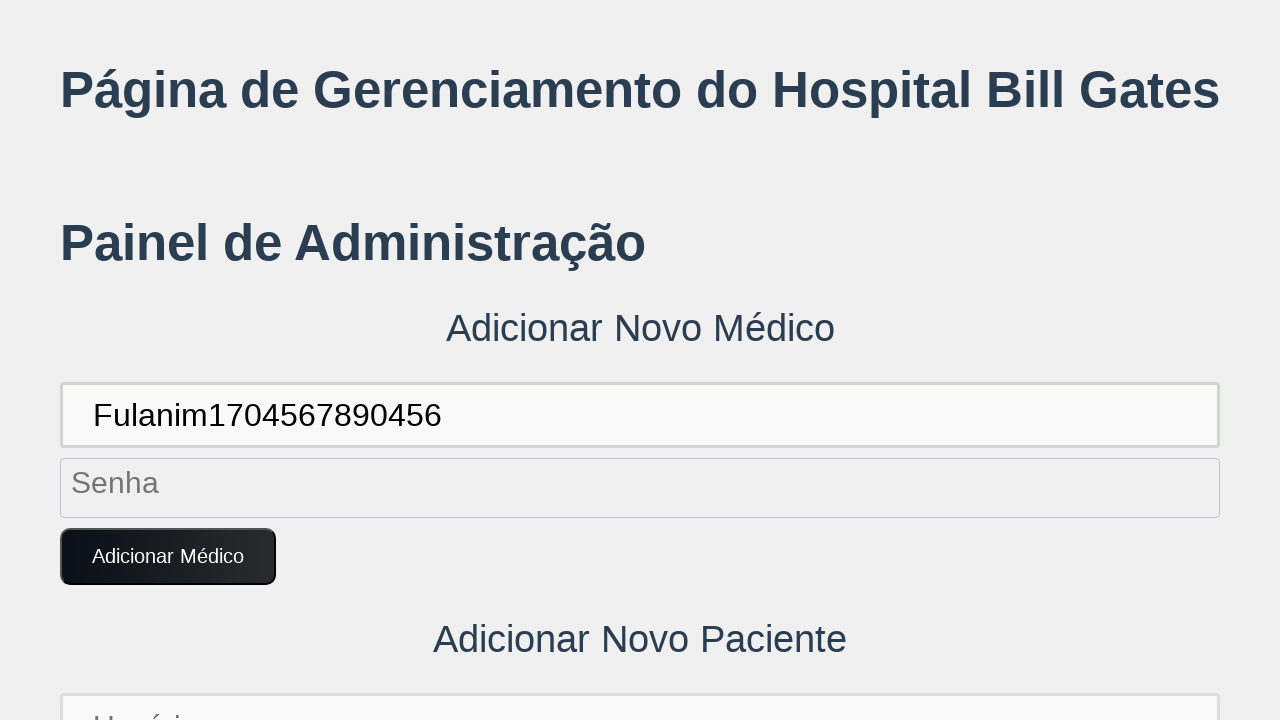

Clicked 'Adicionar Médico' button without password at (168, 557) on button:text('Adicionar Médico')
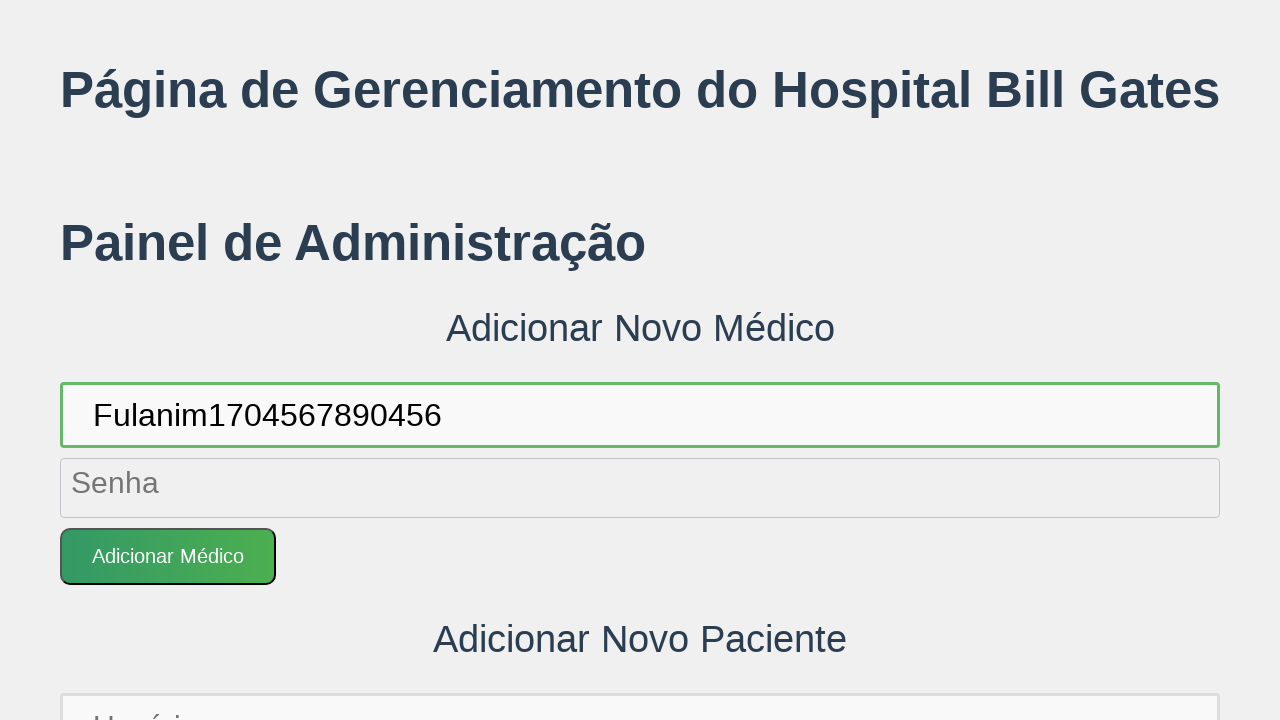

Set up dialog handler to accept alerts
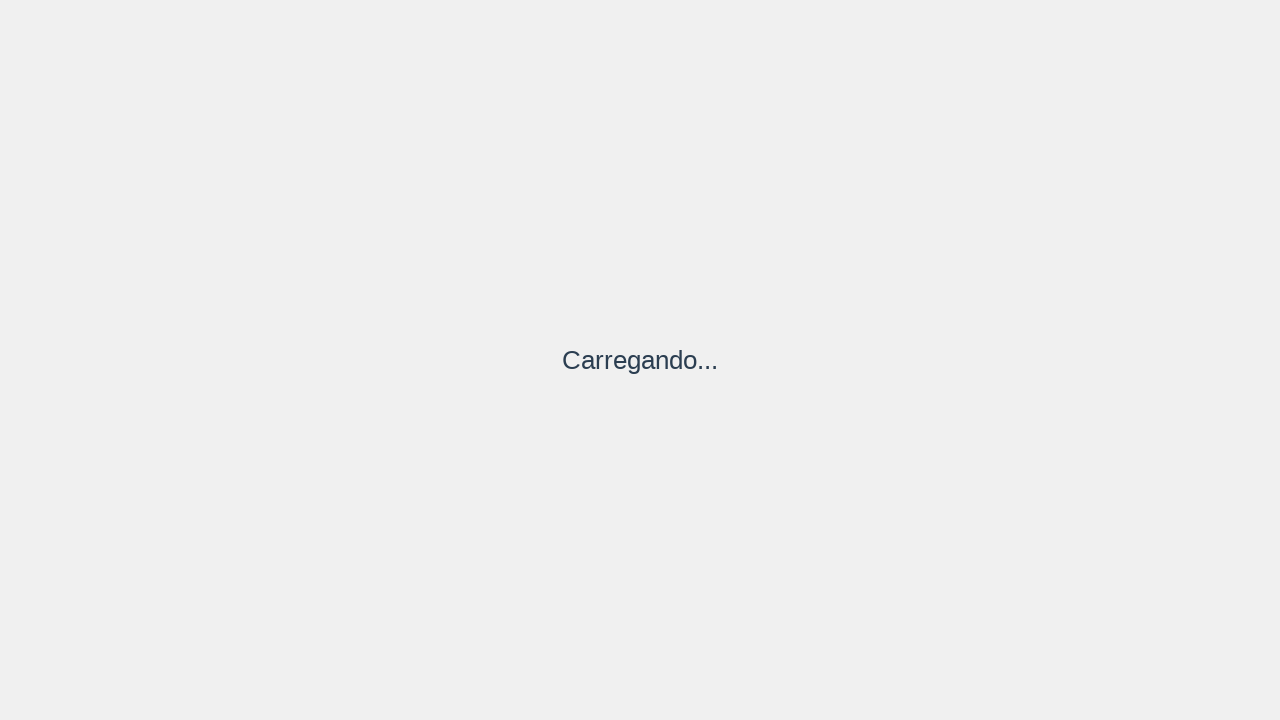

Waited 1 second for page updates
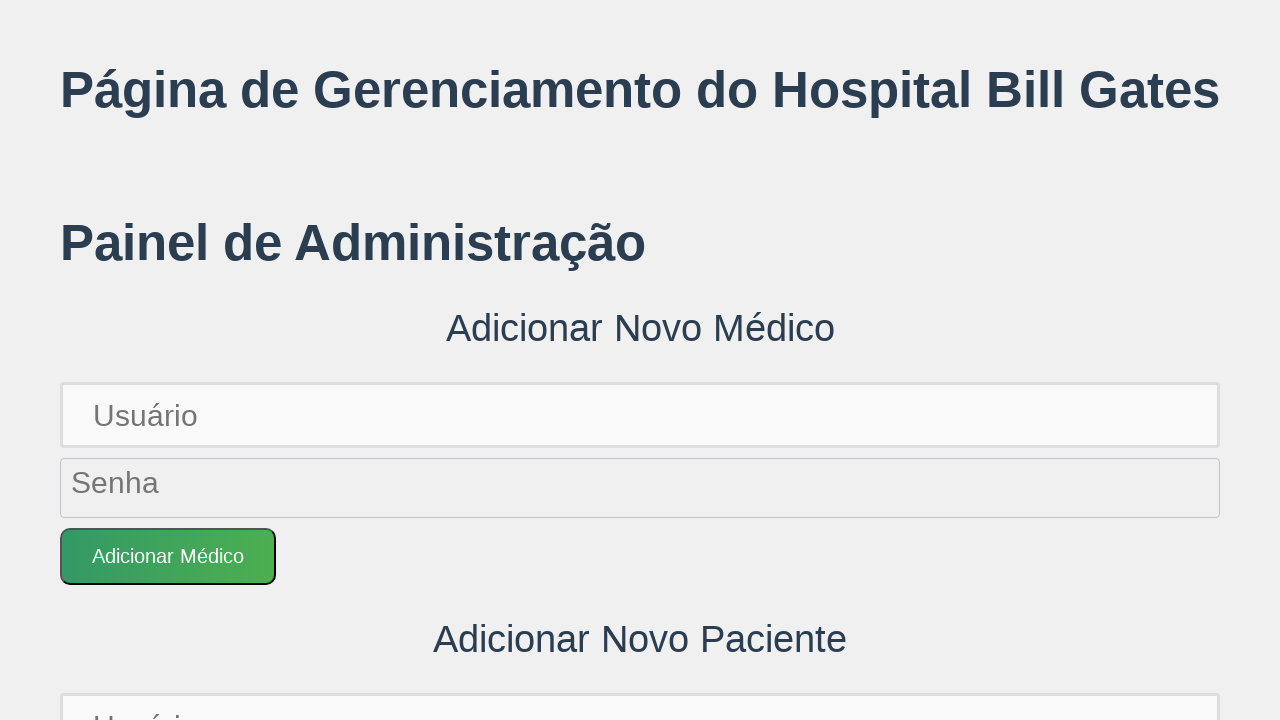

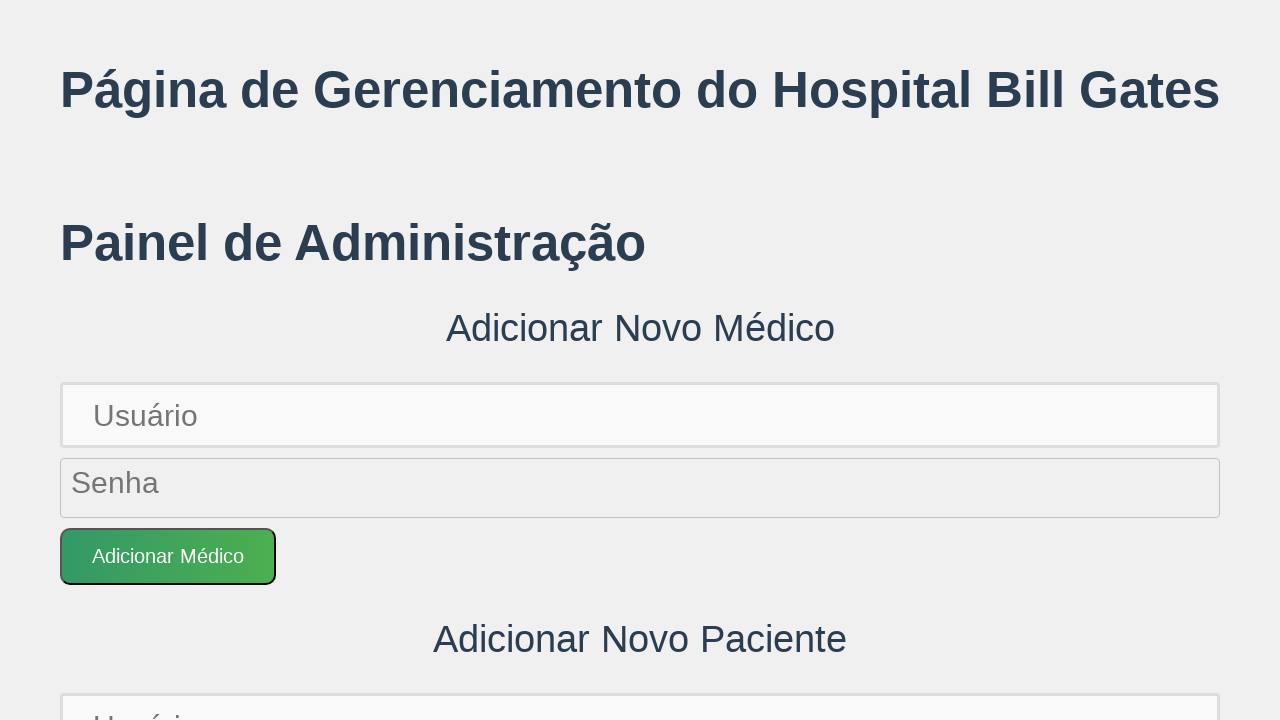